Tests 7-character validation form with empty input and verifies it returns "Invalid Value"

Starting URL: https://testpages.eviltester.com/styled/apps/7charval/simple7charvalidation.html

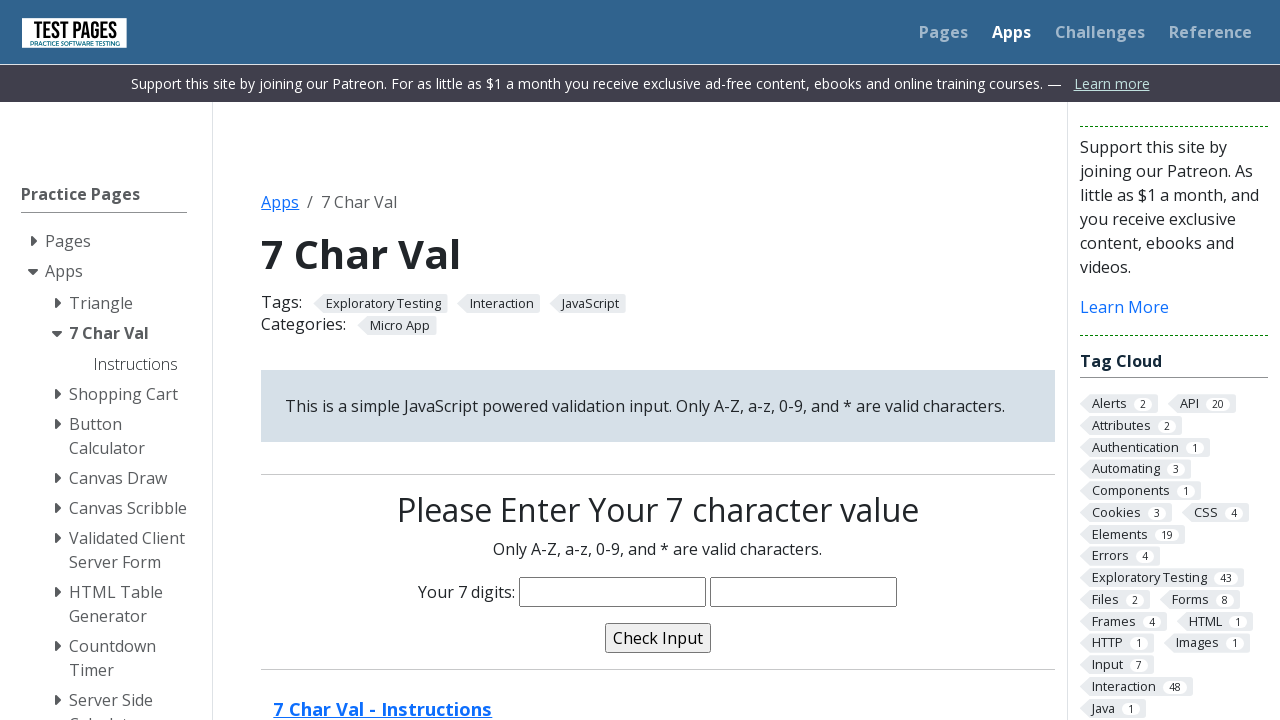

Navigated to 7-character validation form page
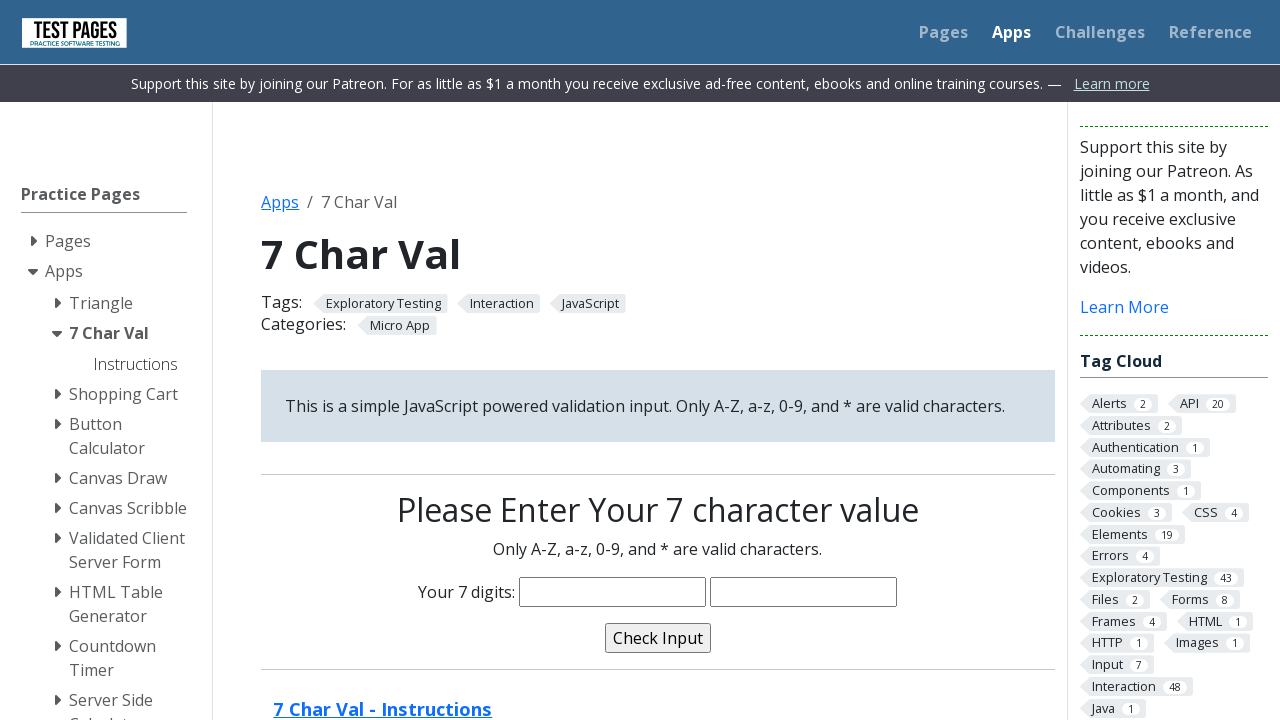

Cleared the input field to test empty value validation on input[name='characters']
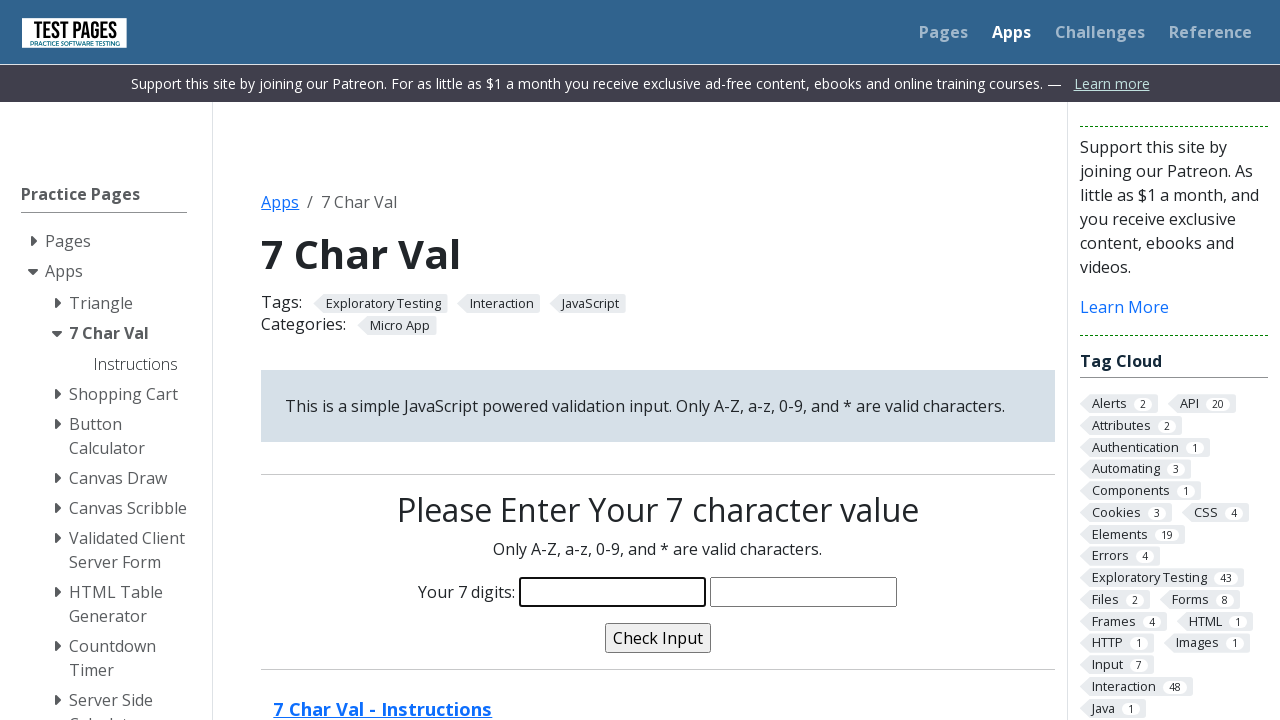

Clicked the validate button at (658, 638) on input[name='validate']
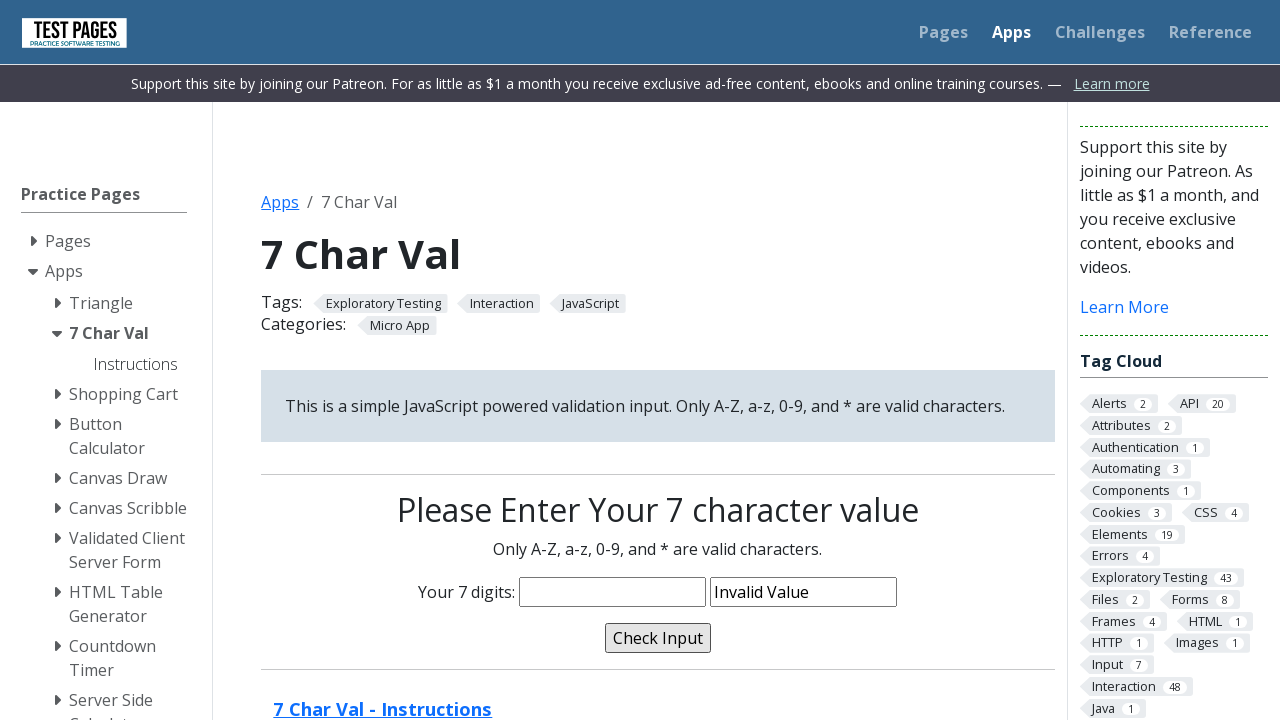

Verified validation message displays 'Invalid Value' for empty input
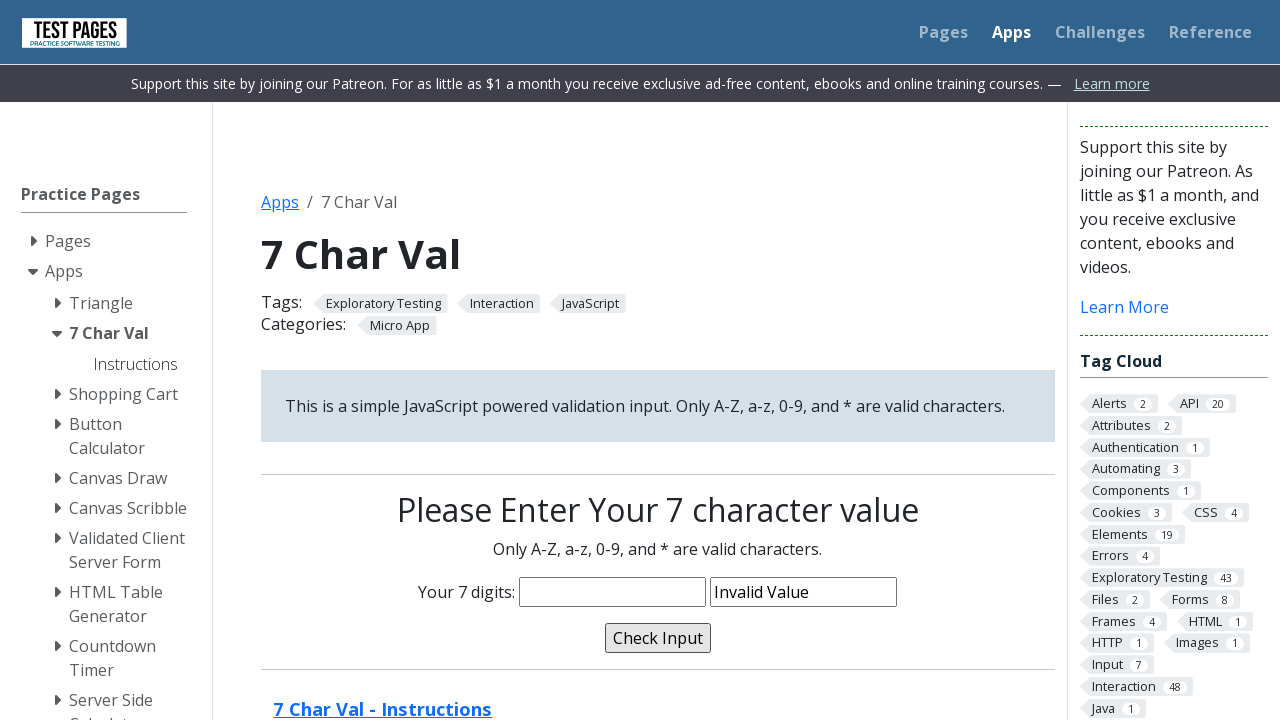

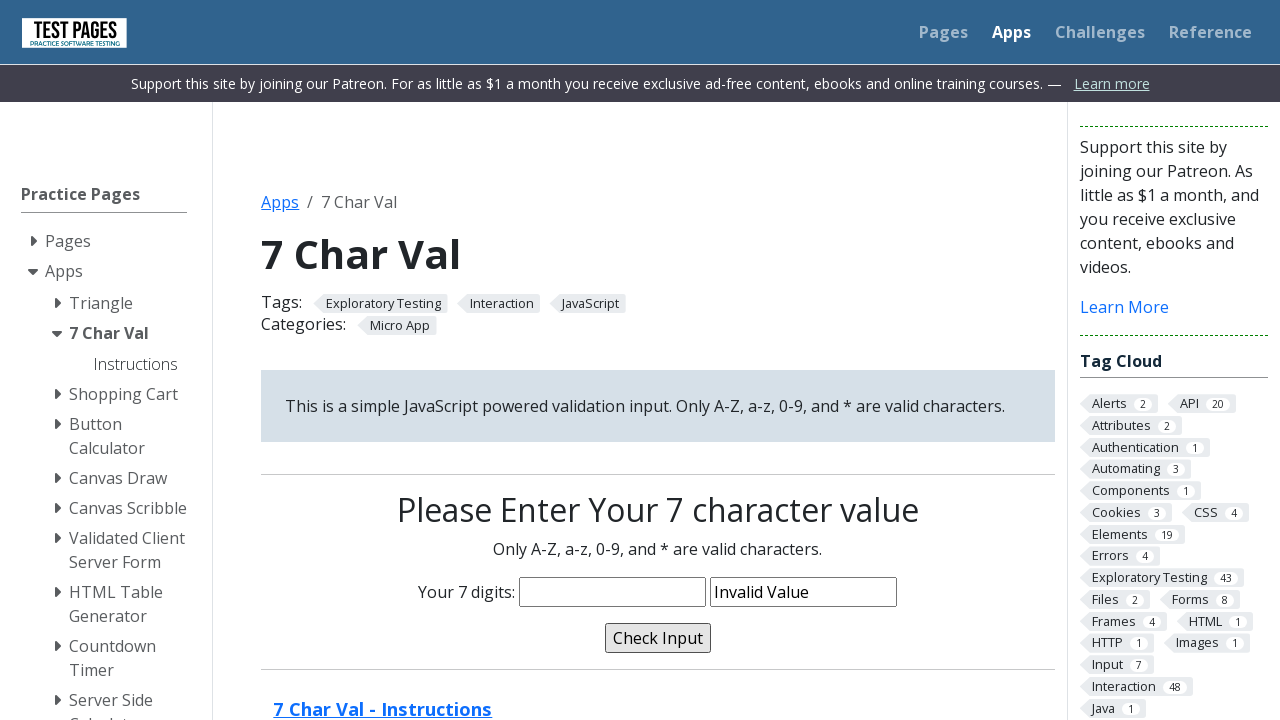